Tests add/remove element functionality by clicking an add button to create an element, then clicking the delete button to remove it

Starting URL: https://the-internet.herokuapp.com/add_remove_elements/

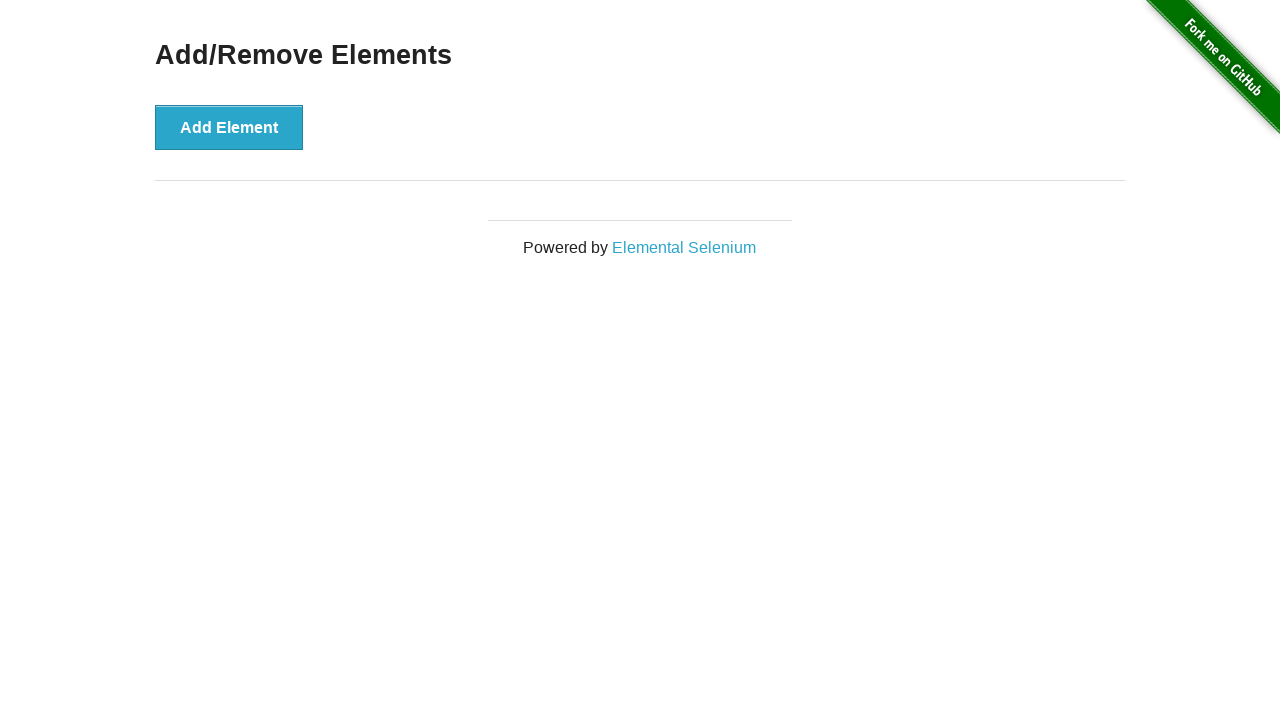

Clicked Add Element button to create a new element at (229, 127) on xpath=//*[@id='content']/div/button
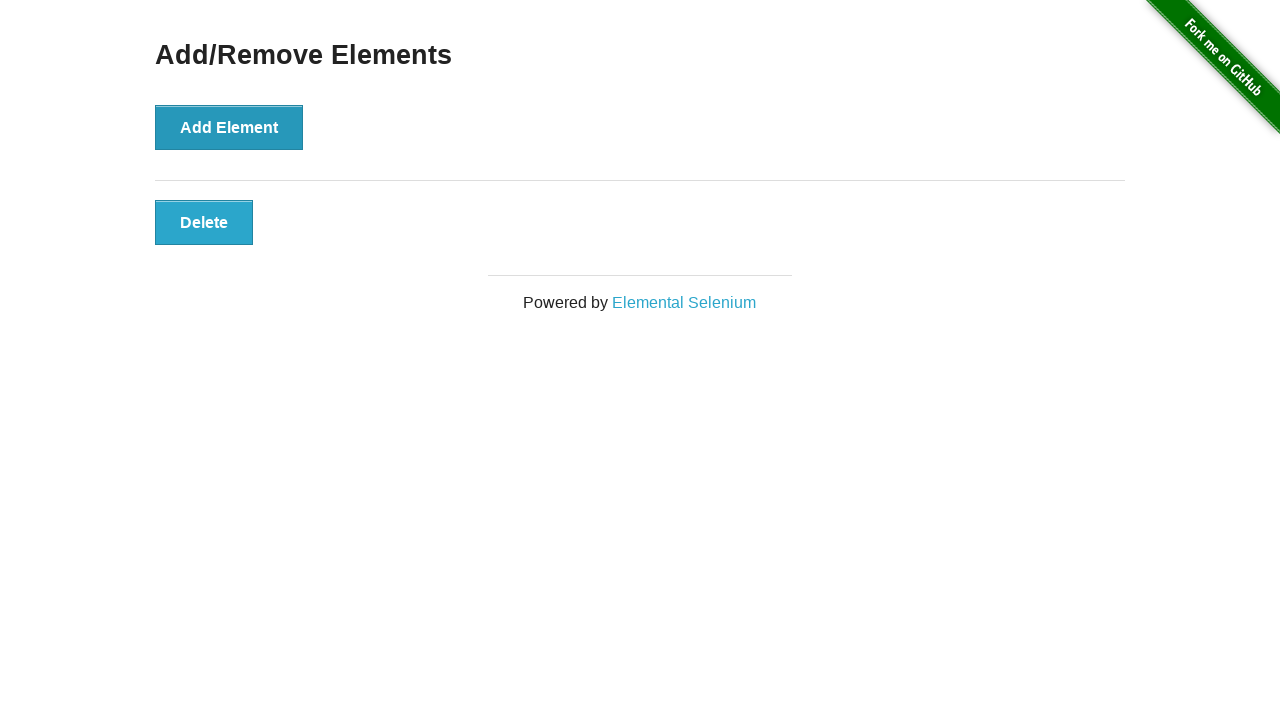

Clicked Delete button to remove the created element at (204, 222) on xpath=//*[@id='elements']/button
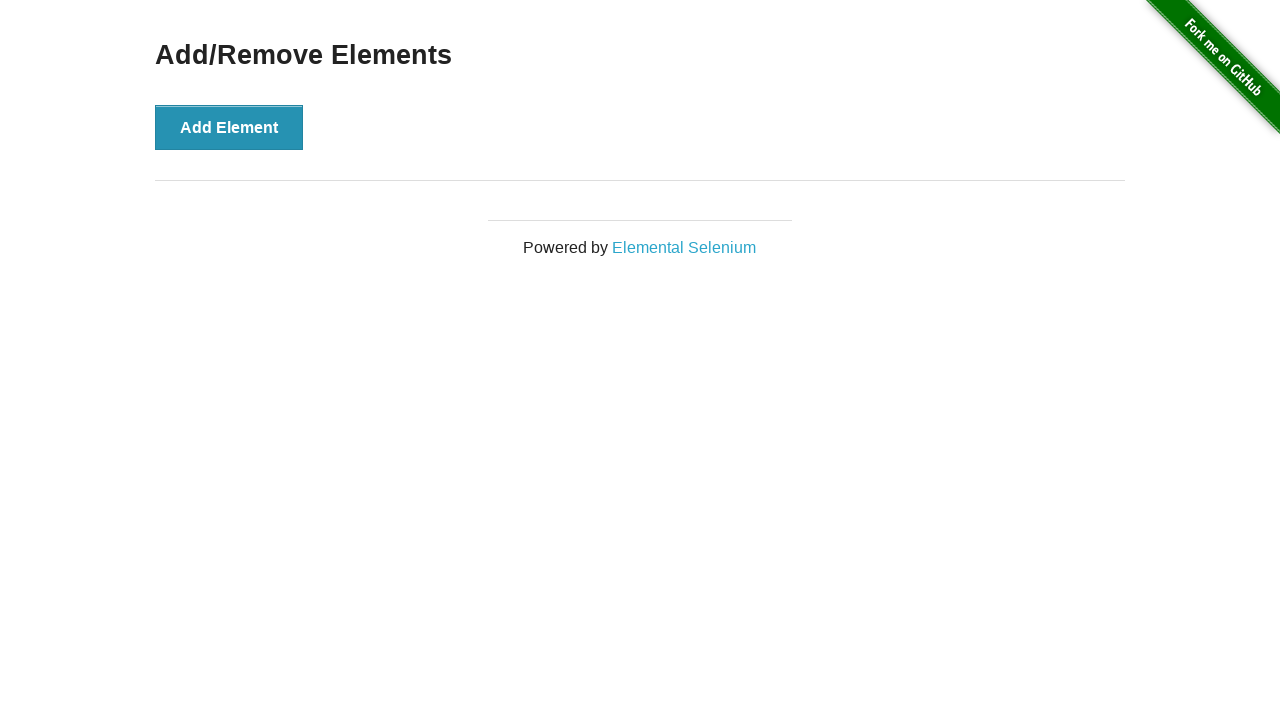

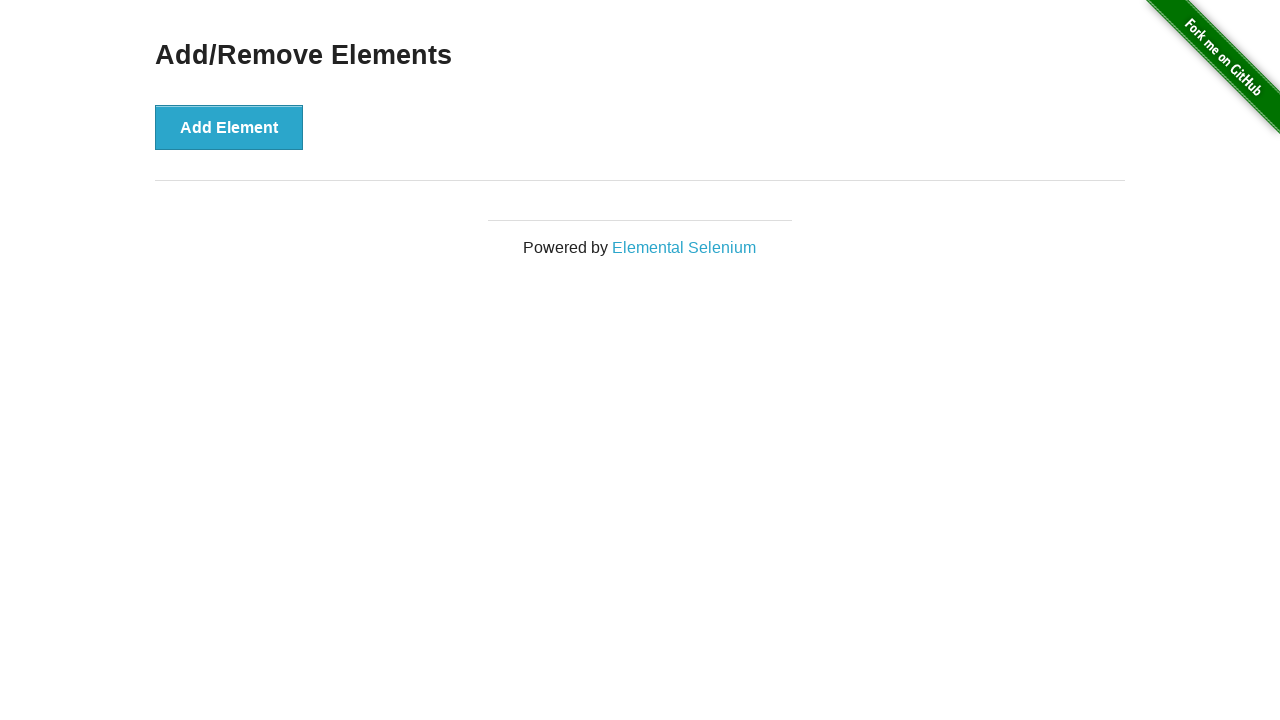